Tests JavaScript alert and confirm dialog interactions by filling a name field, triggering an alert and accepting it, then triggering a confirm dialog and dismissing it.

Starting URL: https://rahulshettyacademy.com/AutomationPractice/

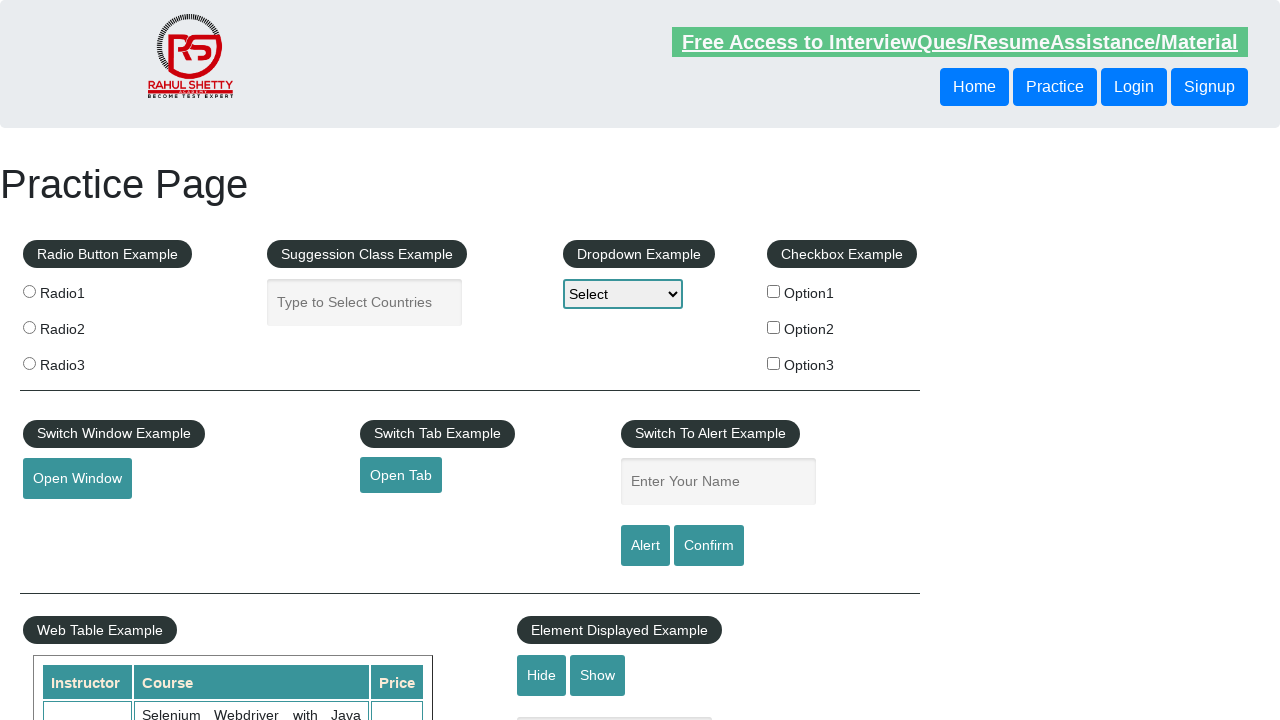

Filled name field with 'mohamed' on #name
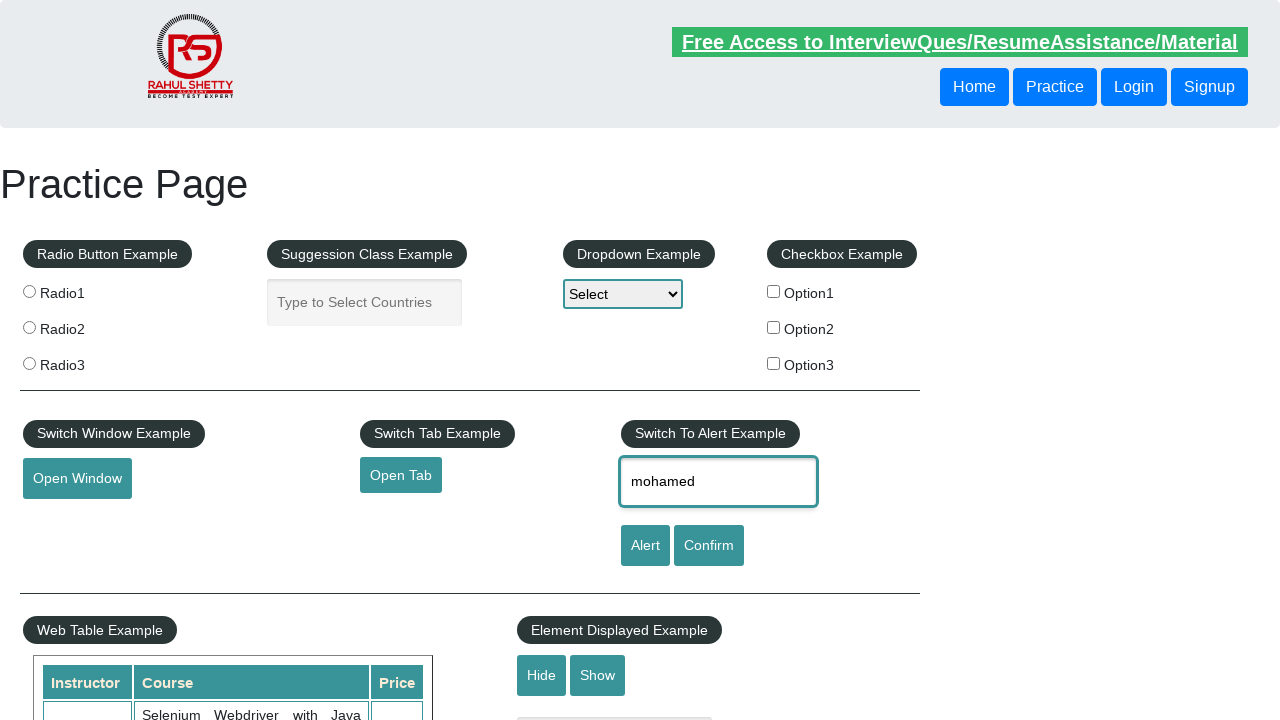

Set up handler to accept alert dialog
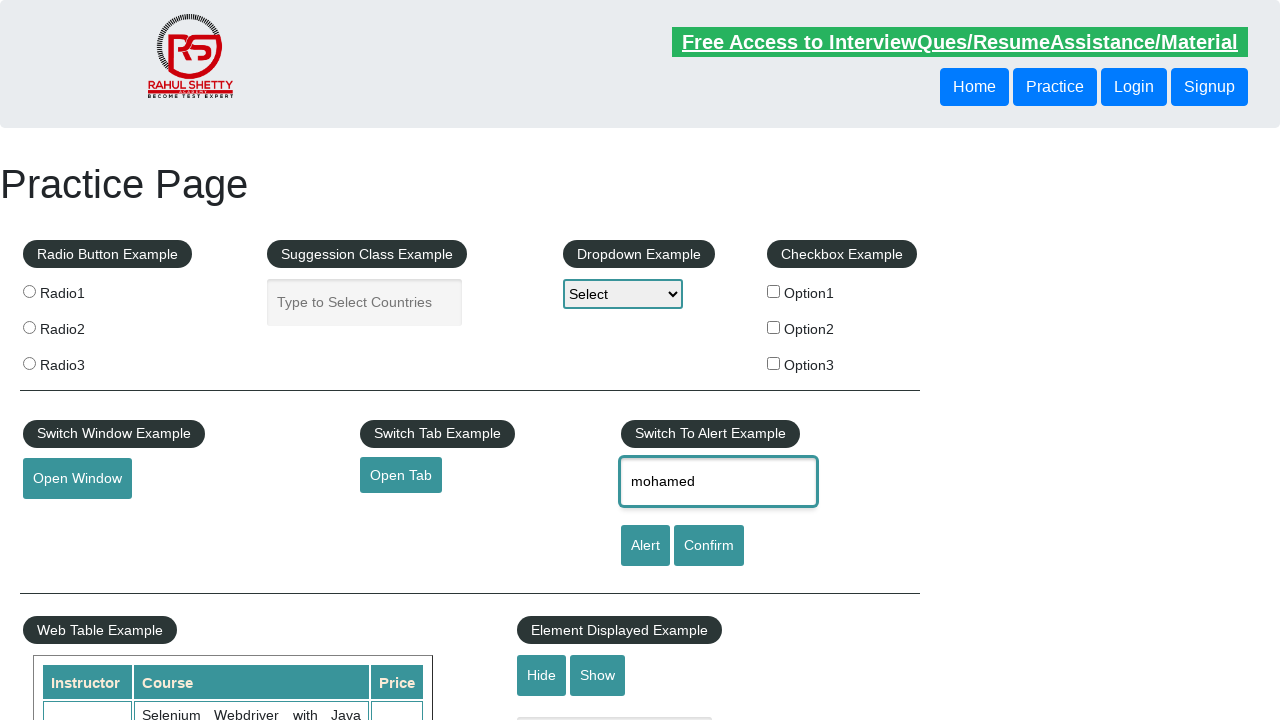

Clicked alert button to trigger alert dialog at (645, 546) on #alertbtn
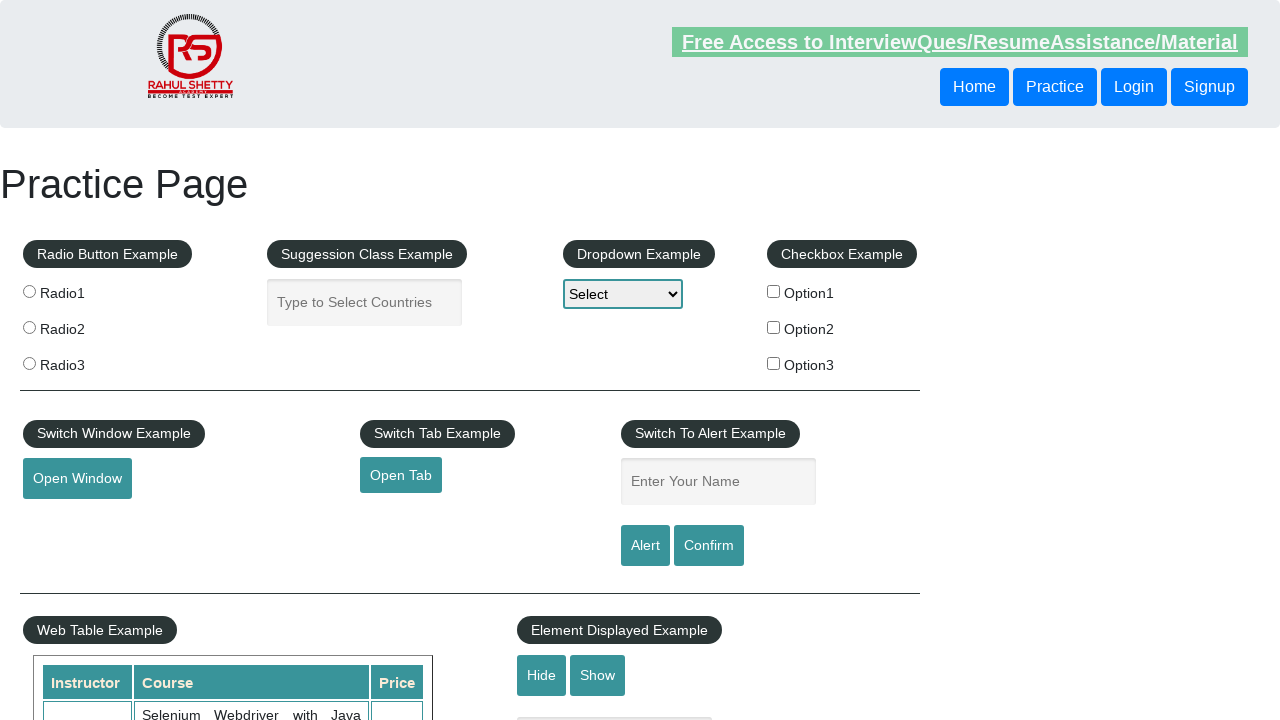

Set up handler to dismiss confirm dialog
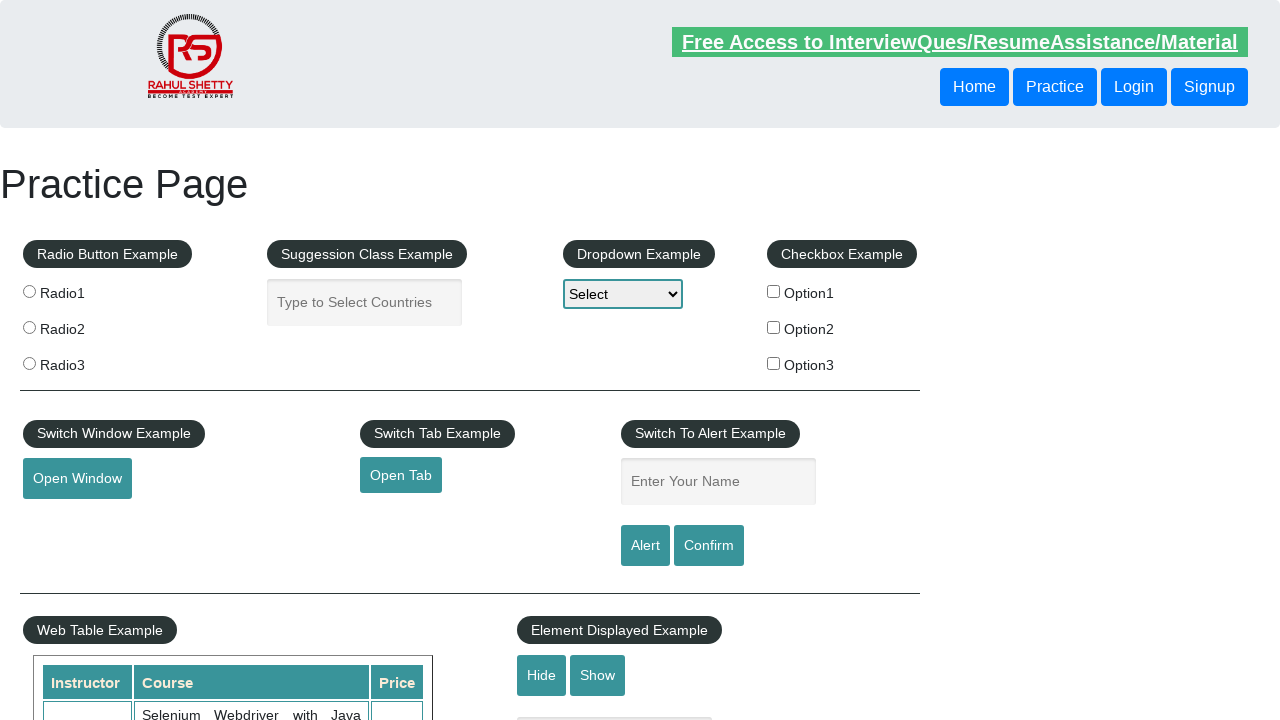

Clicked confirm button to trigger confirm dialog at (709, 546) on #confirmbtn
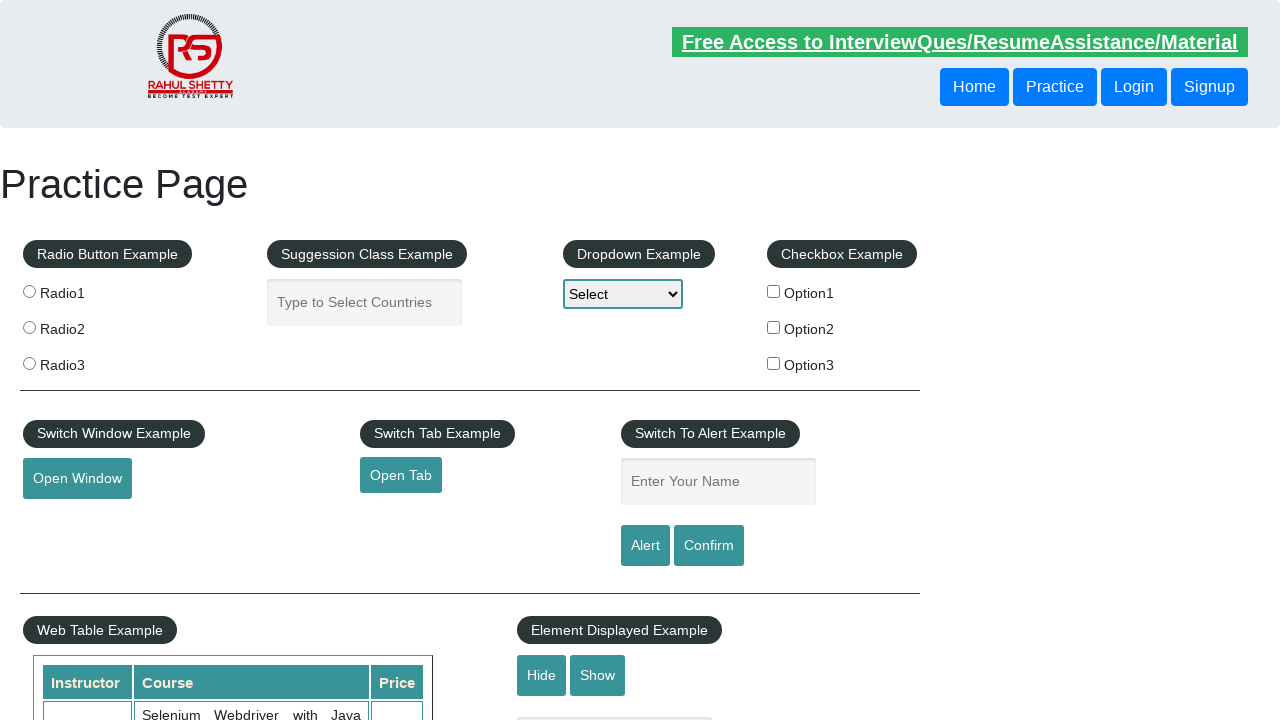

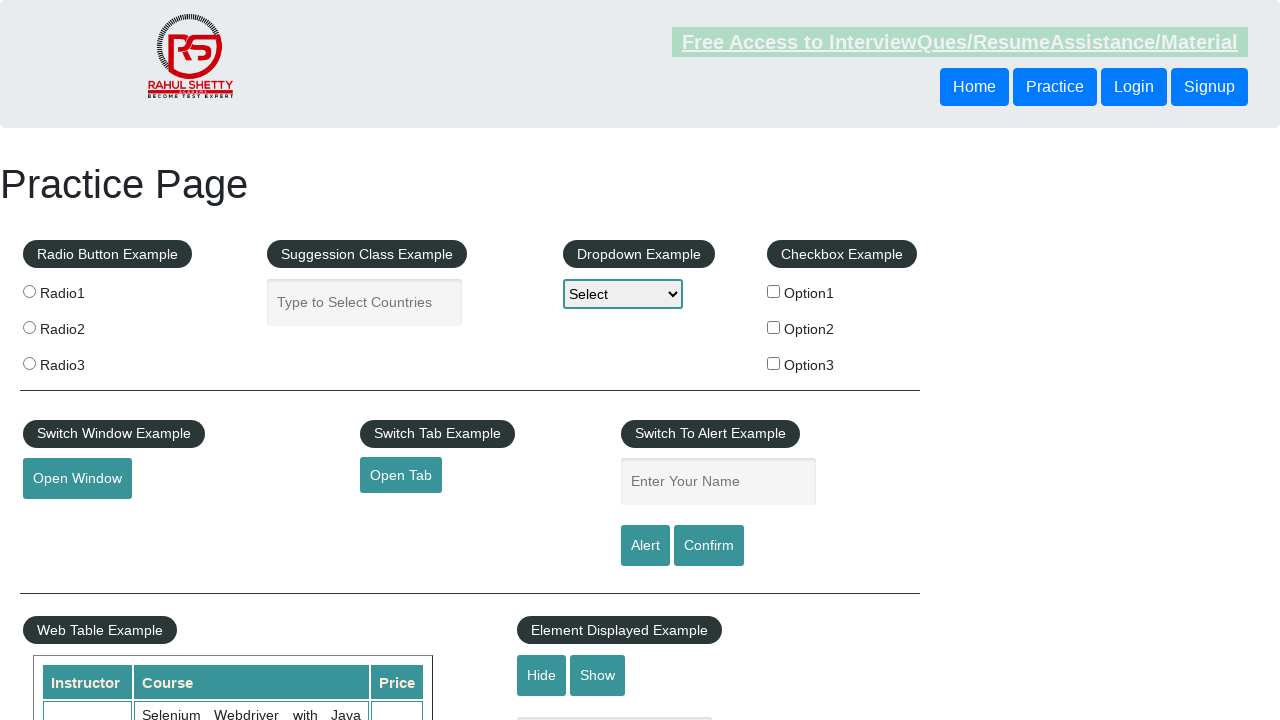